Tests dropdown selection functionality by selecting options using different methods (index, value, and visible text)

Starting URL: http://the-internet.herokuapp.com/dropdown

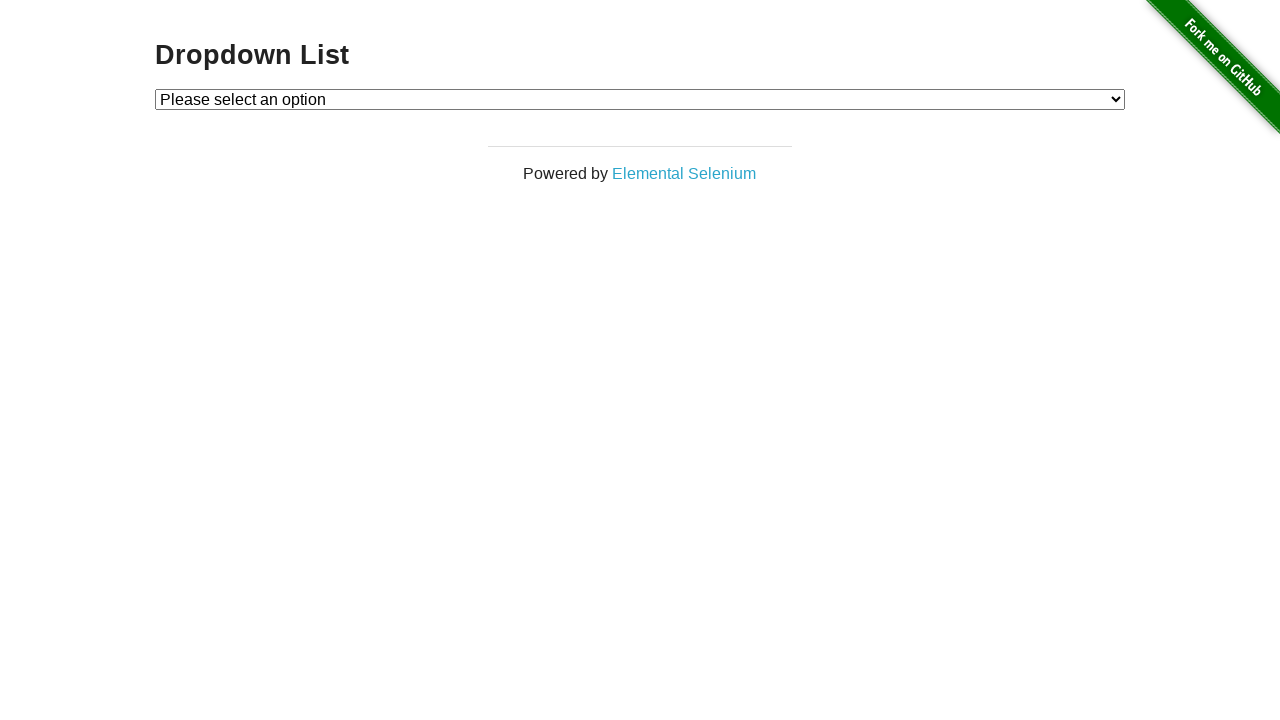

Dropdown element is visible and ready
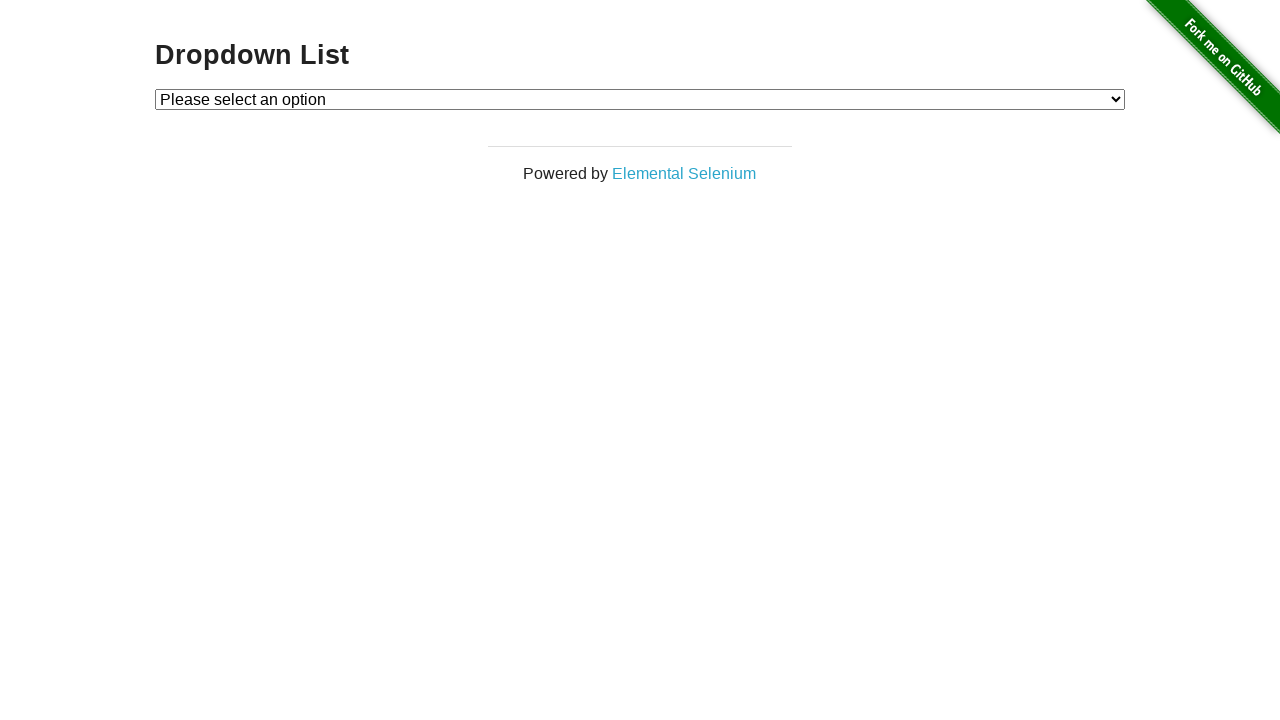

Selected Option 1 by value on select#dropdown
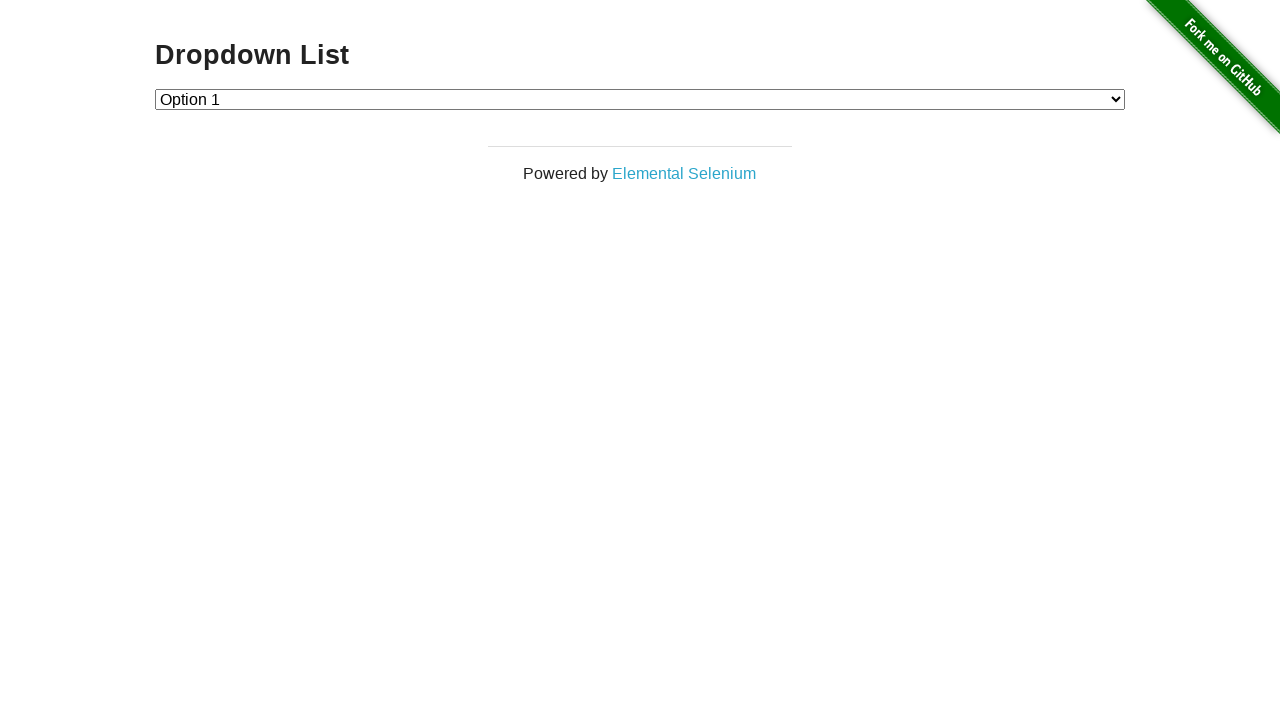

Waited 1000ms before next selection
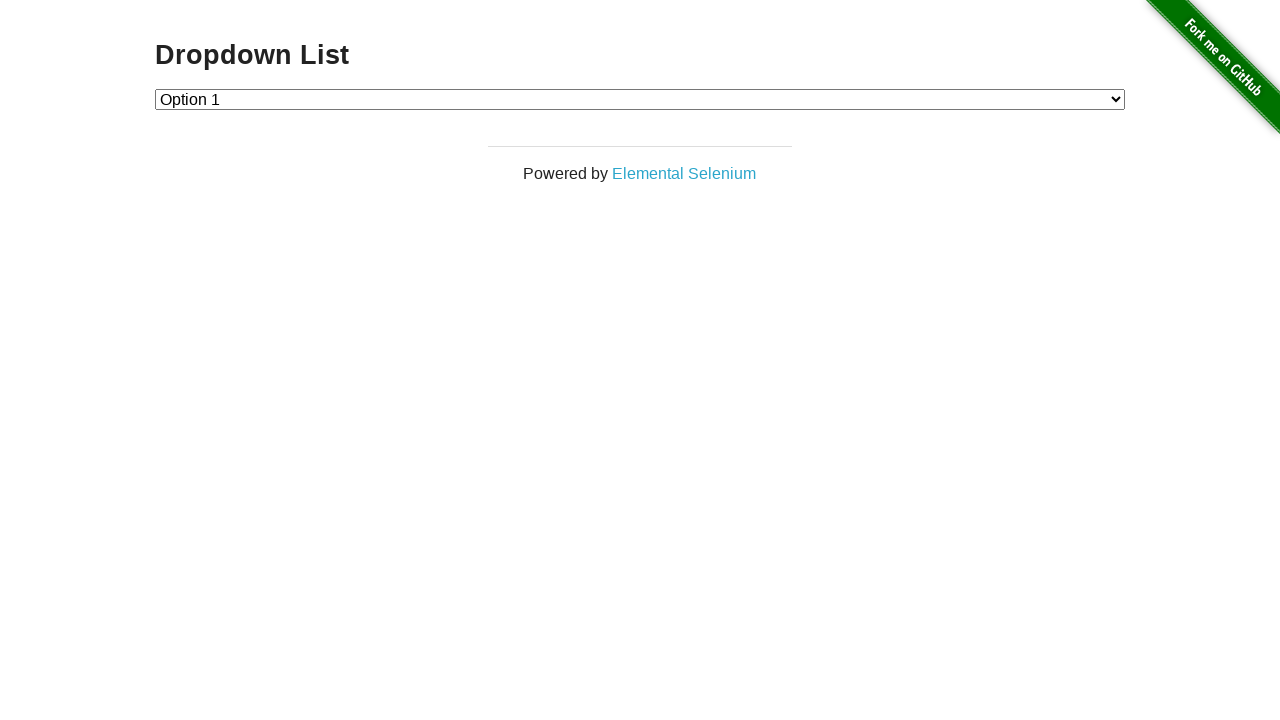

Selected Option 2 by visible text on select#dropdown
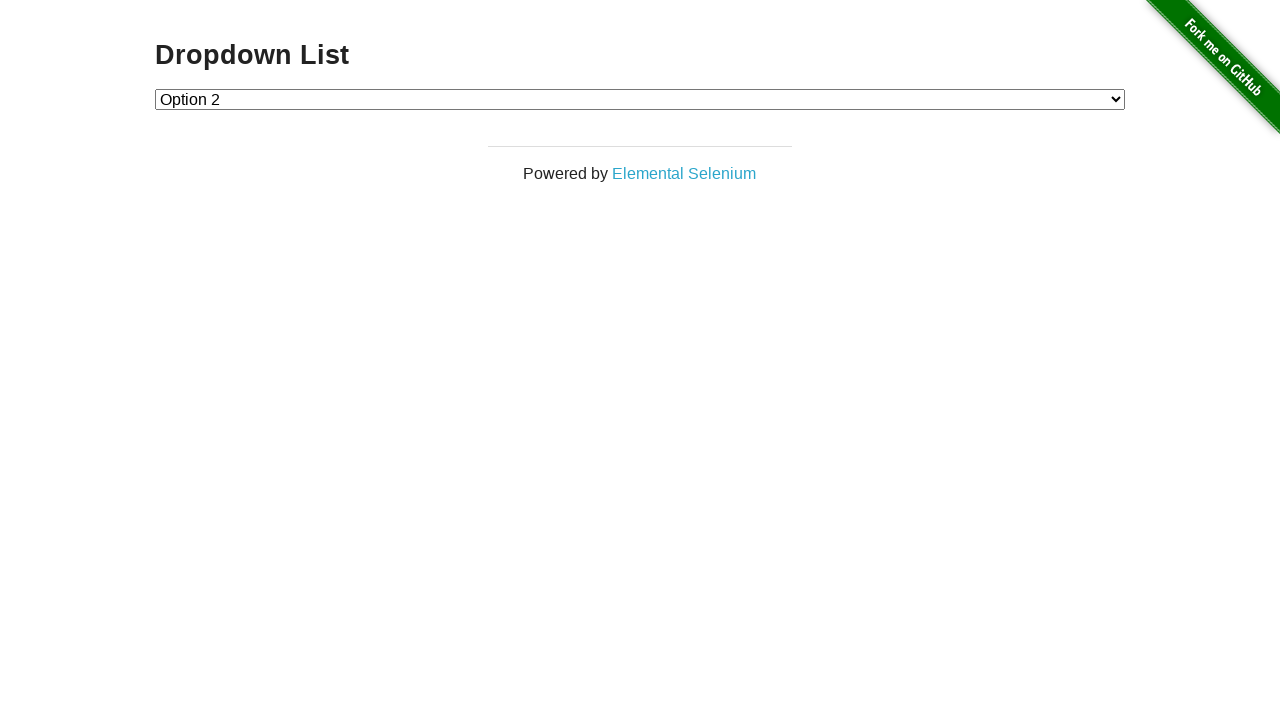

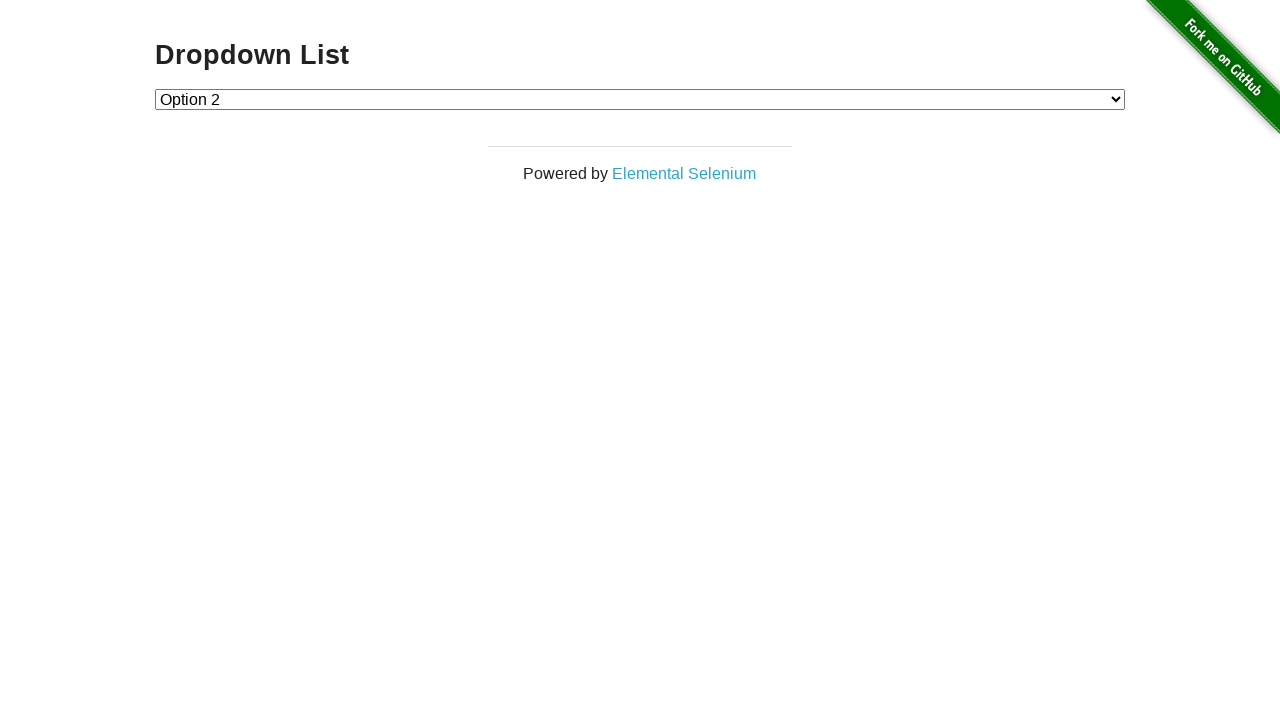